Tests clicking an API link on the links page and verifies that a GET request is sent to the expected endpoint

Starting URL: https://demoqa.com/links

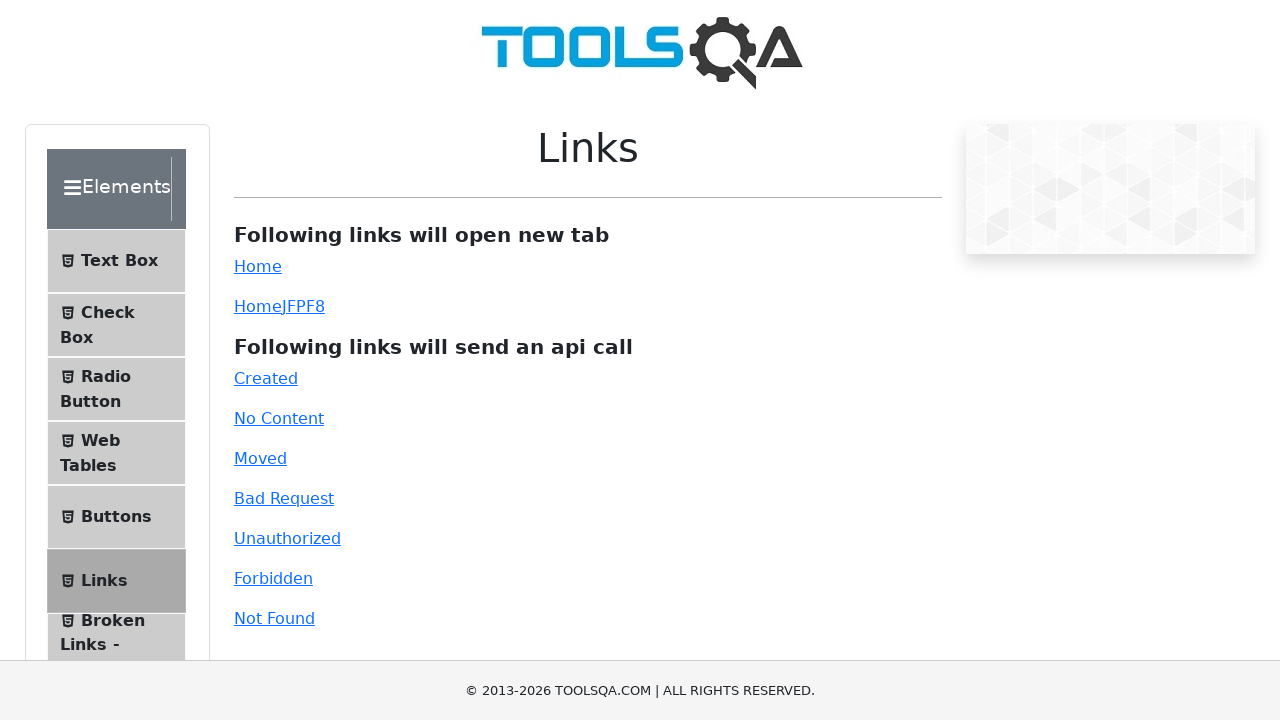

Set up request routing to track GET requests to the API endpoint
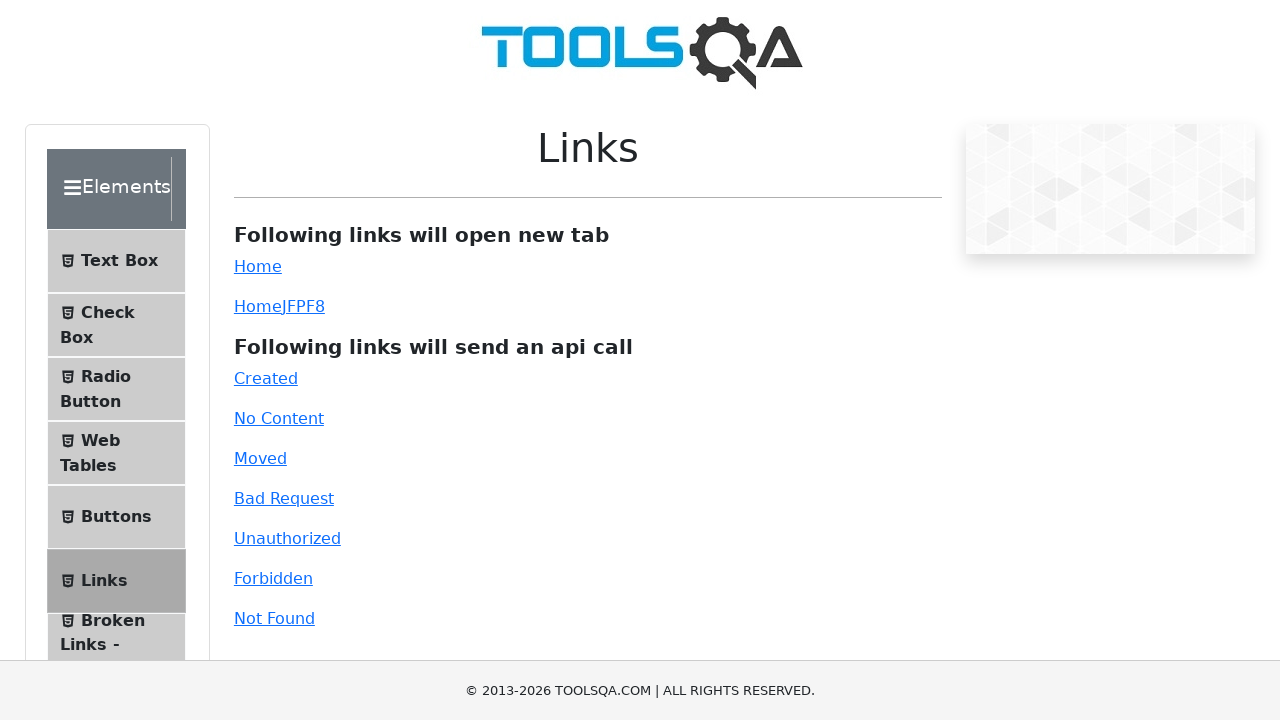

Clicked the 'Created' API link at (266, 378) on #created
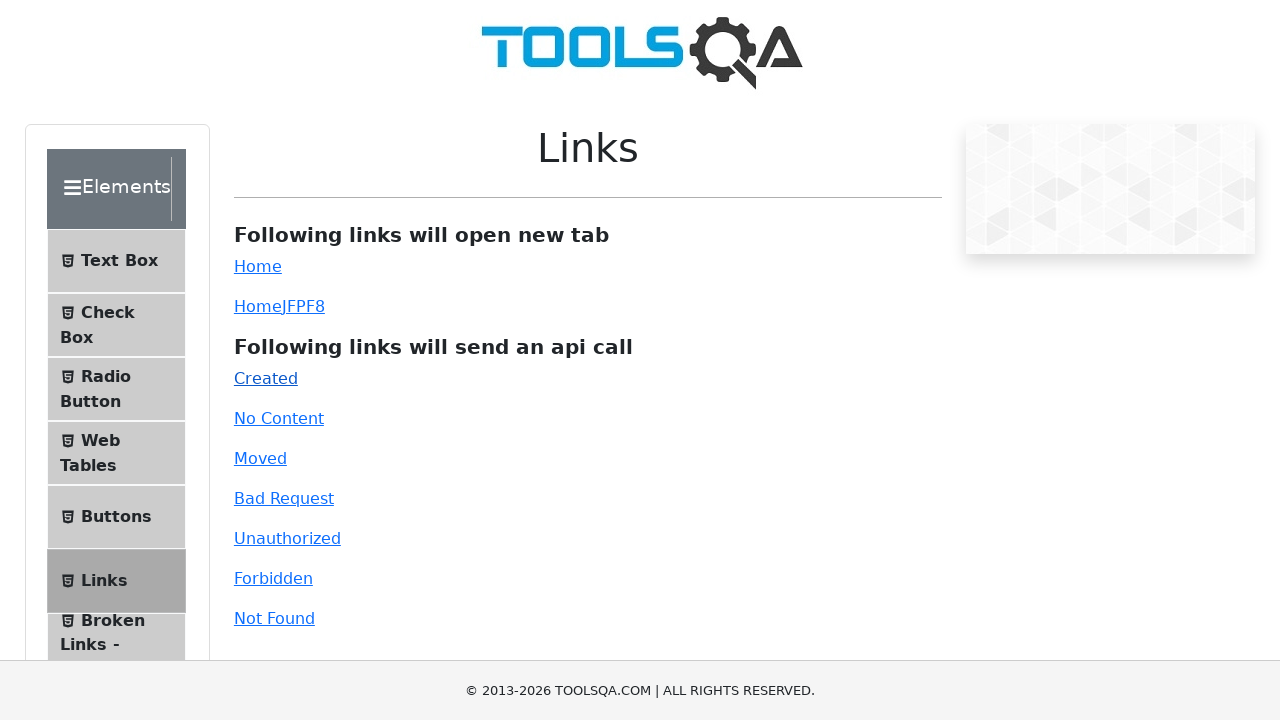

Response message appeared on the page
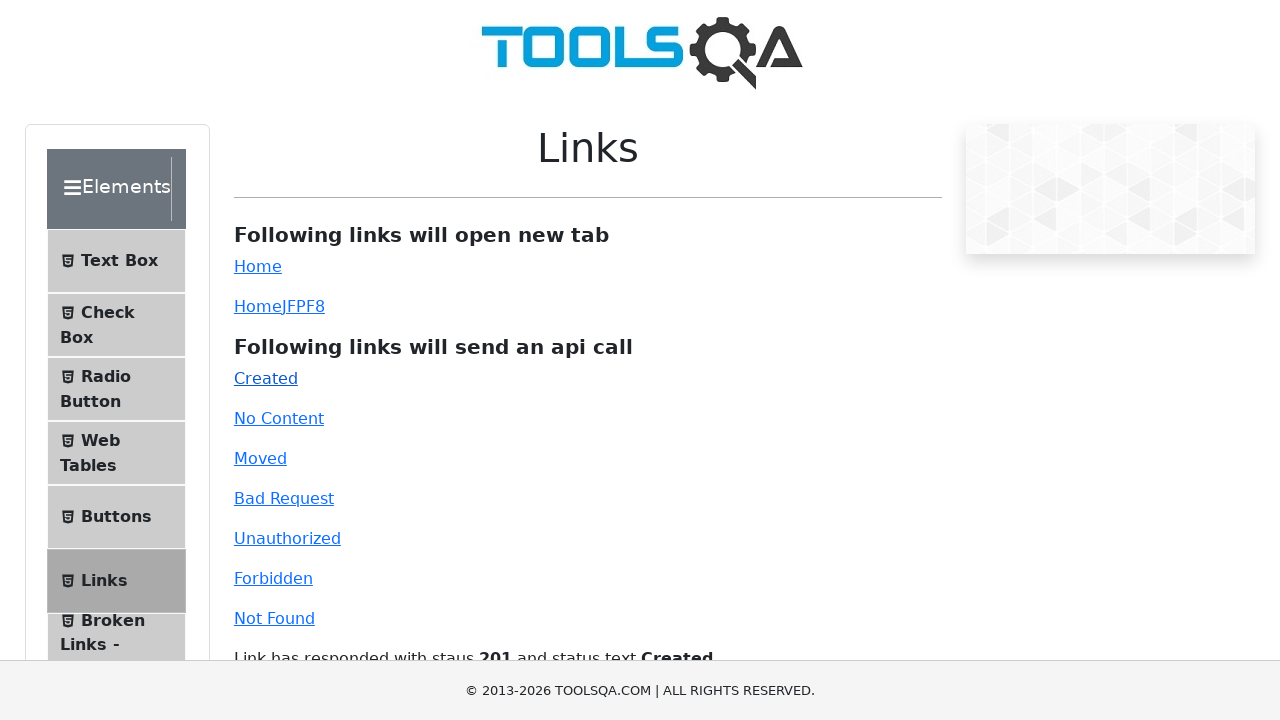

Verified that GET request to https://demoqa.com/created was sent
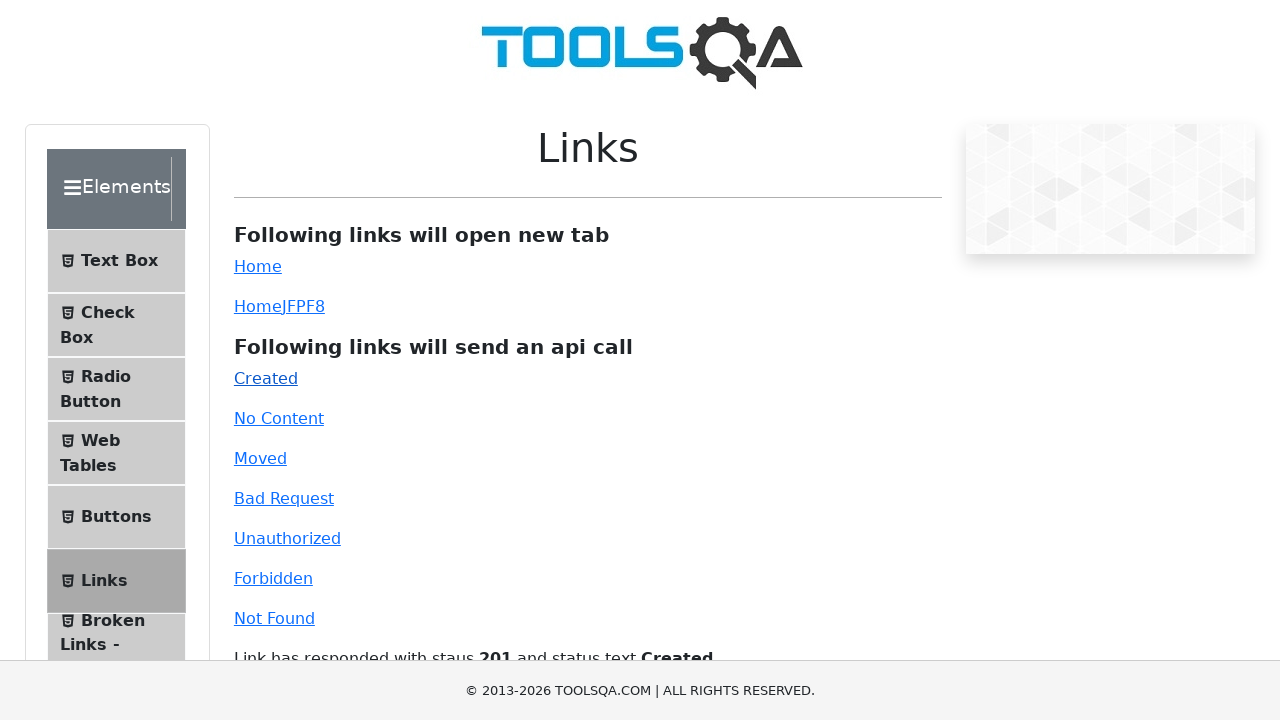

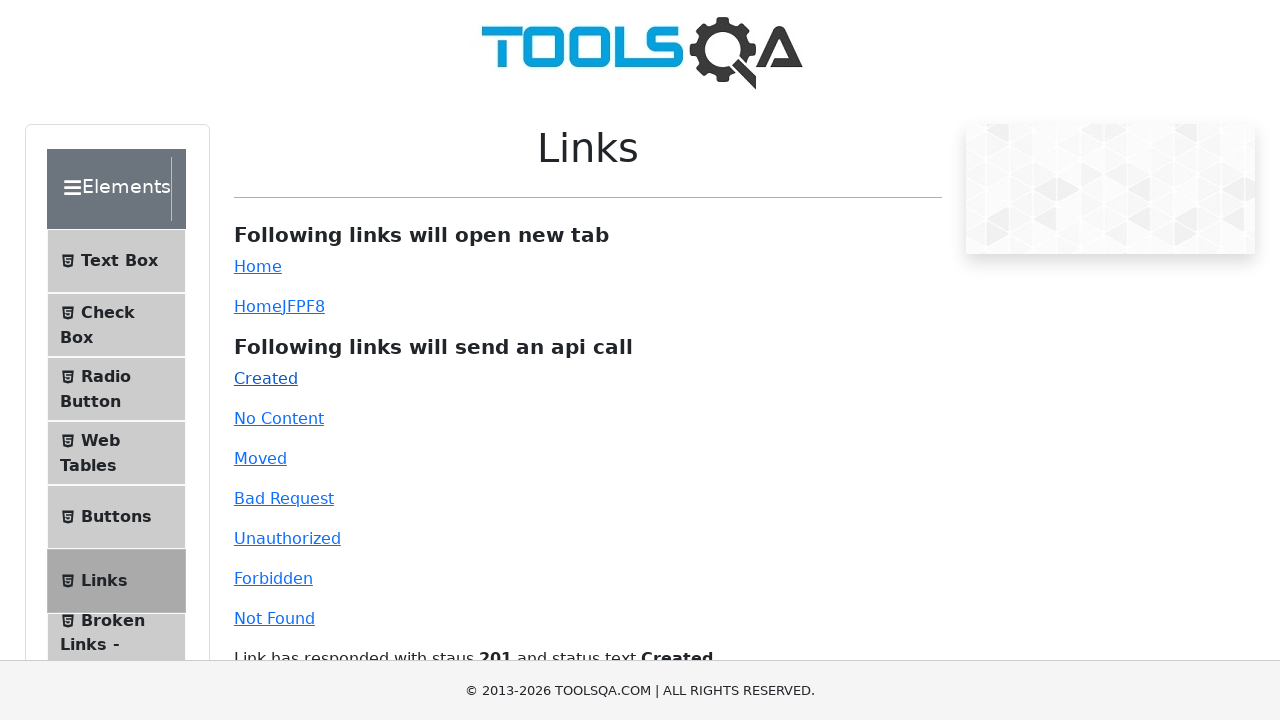